Navigates through a paginated product table, reading product names and prices from the first page and clicking to the second page

Starting URL: https://testautomationpractice.blogspot.com/

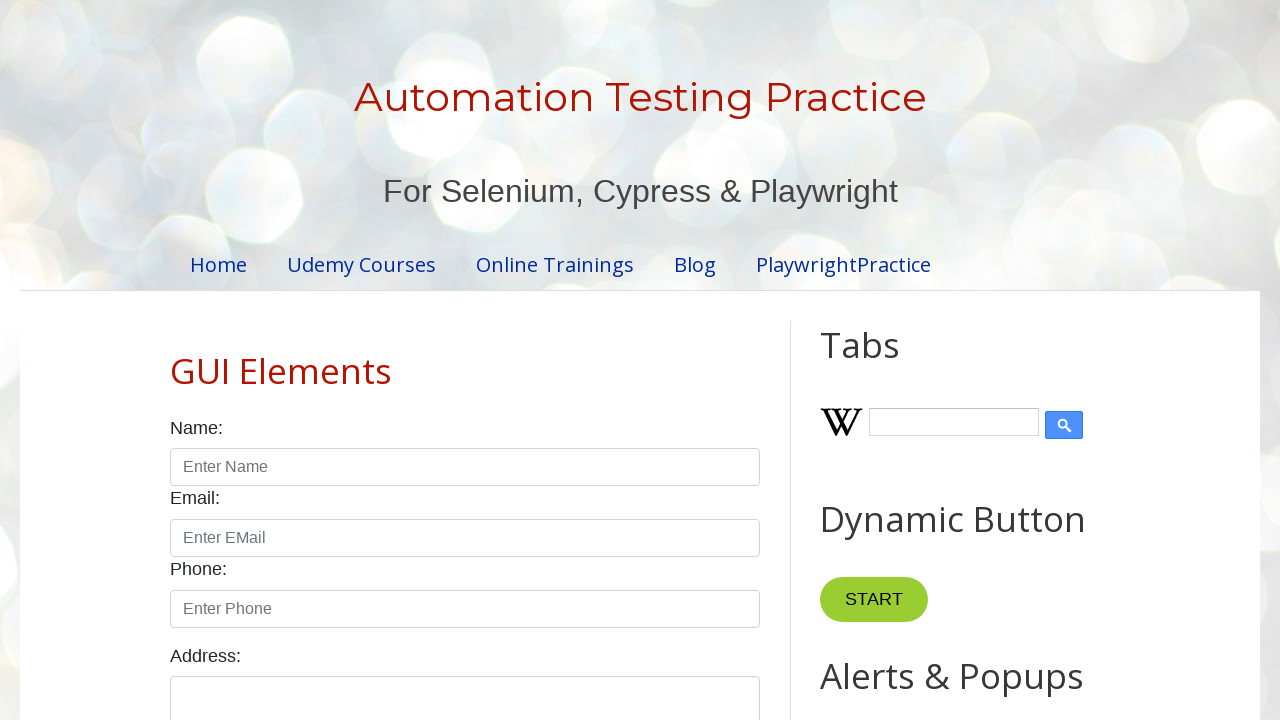

Counted total rows in product table
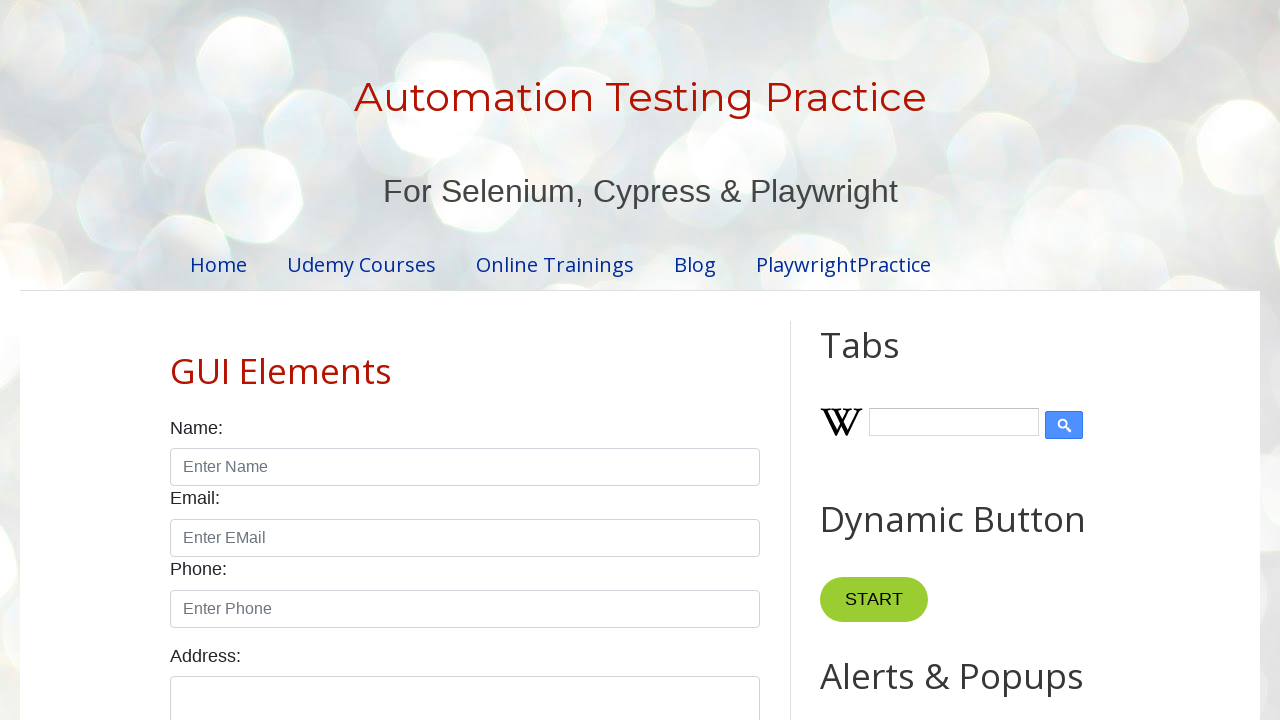

Retrieved product name from row 2
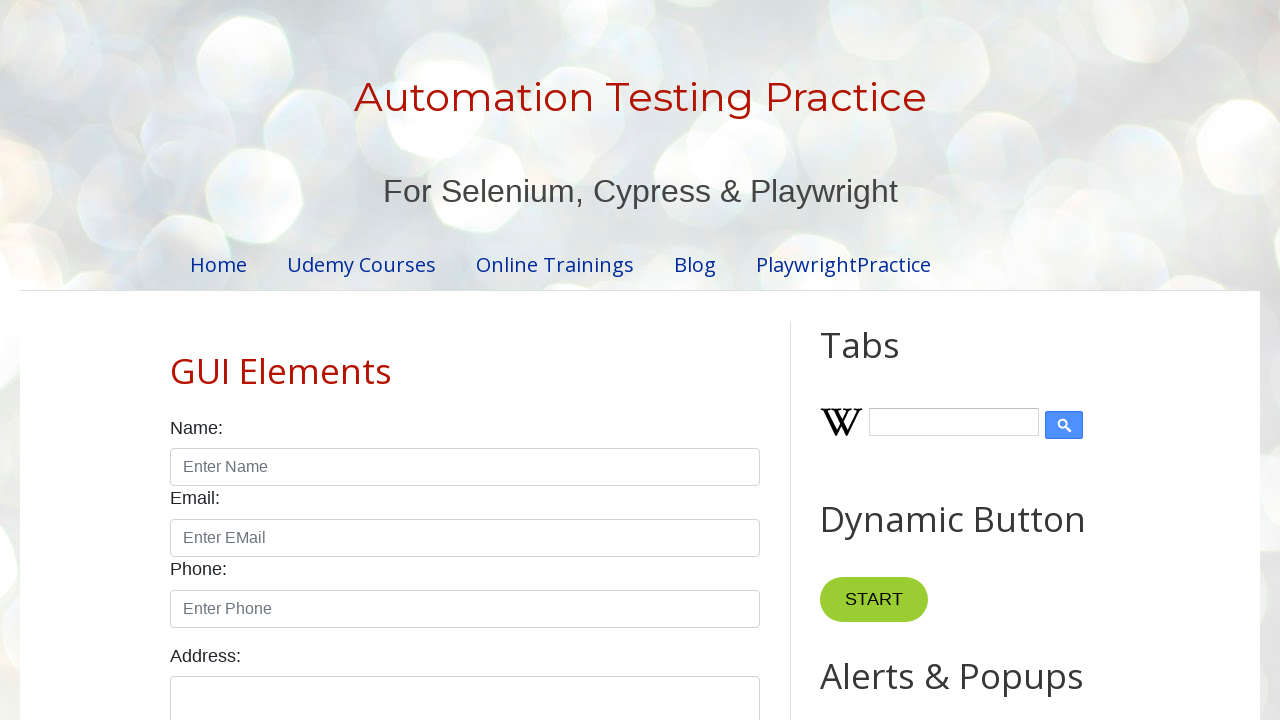

Retrieved product price from row 2
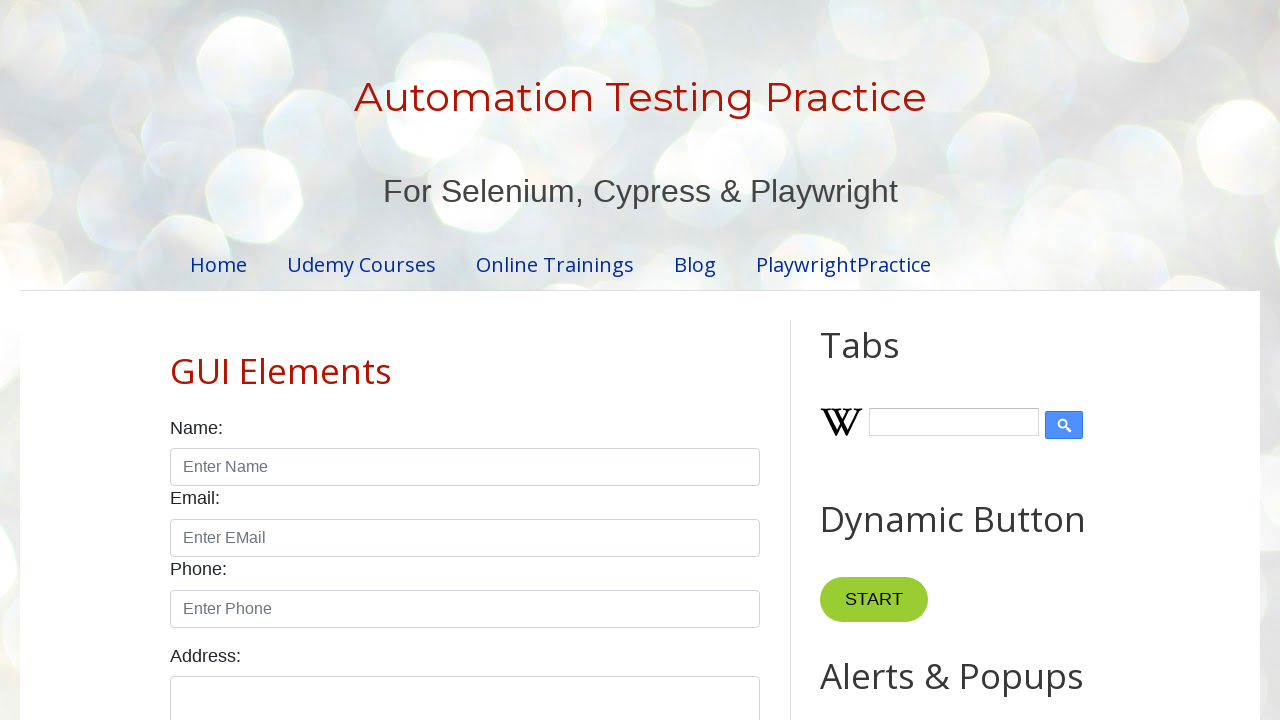

Retrieved product name from row 3
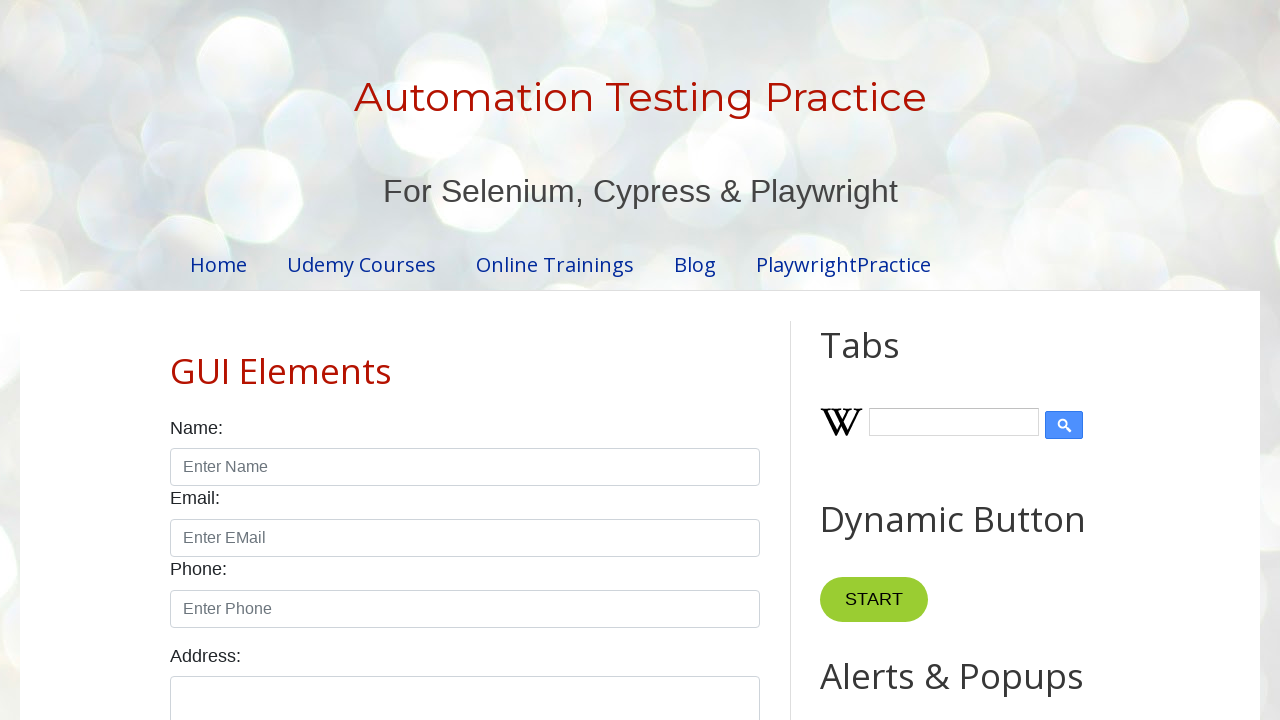

Retrieved product price from row 3
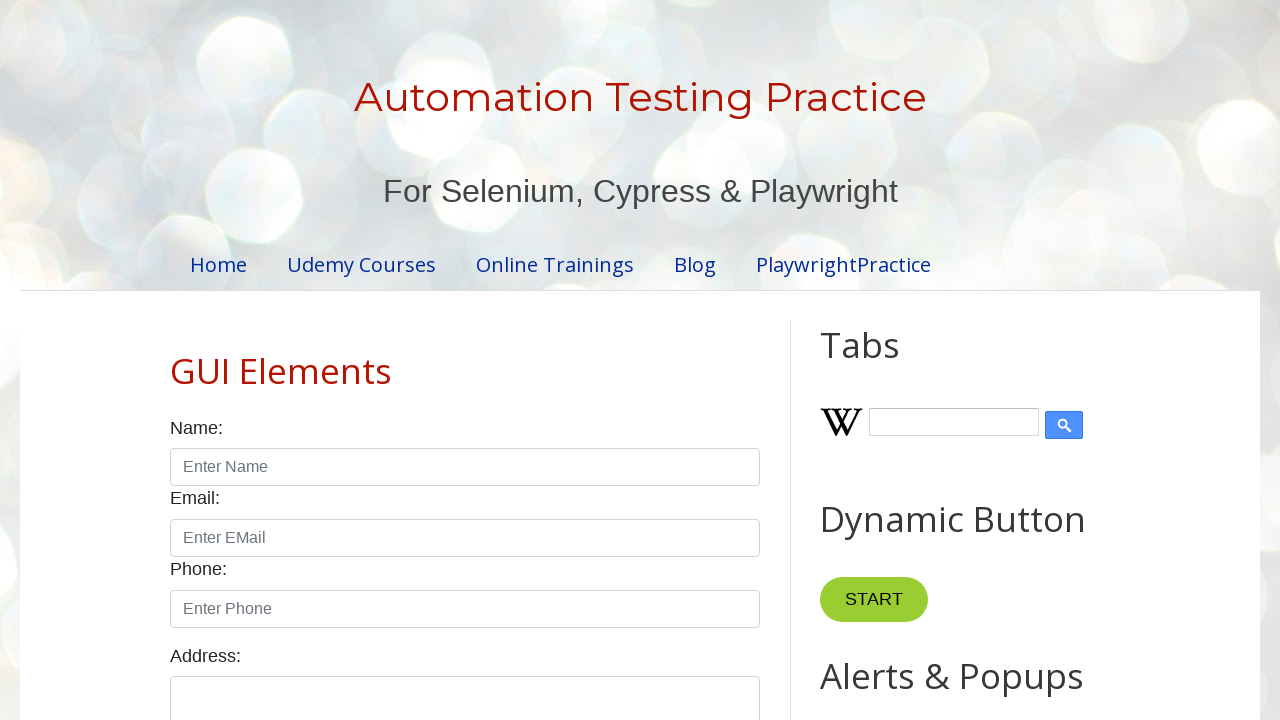

Retrieved product name from row 4
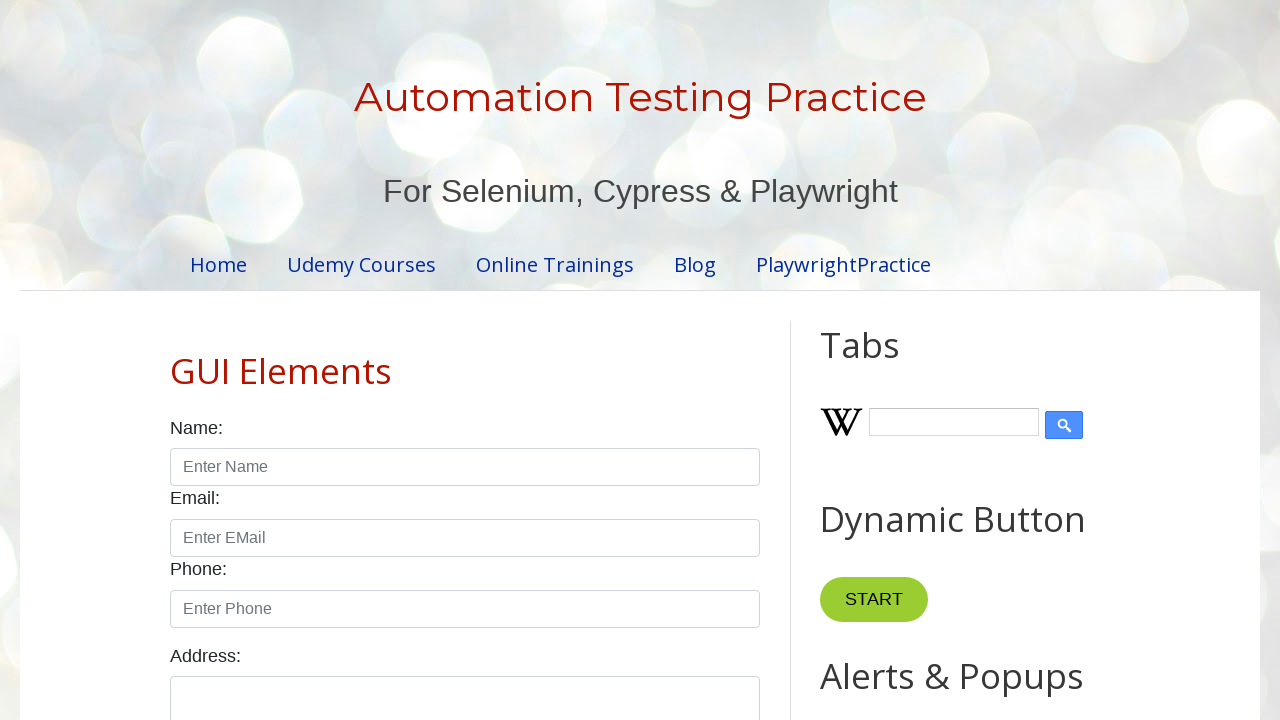

Retrieved product price from row 4
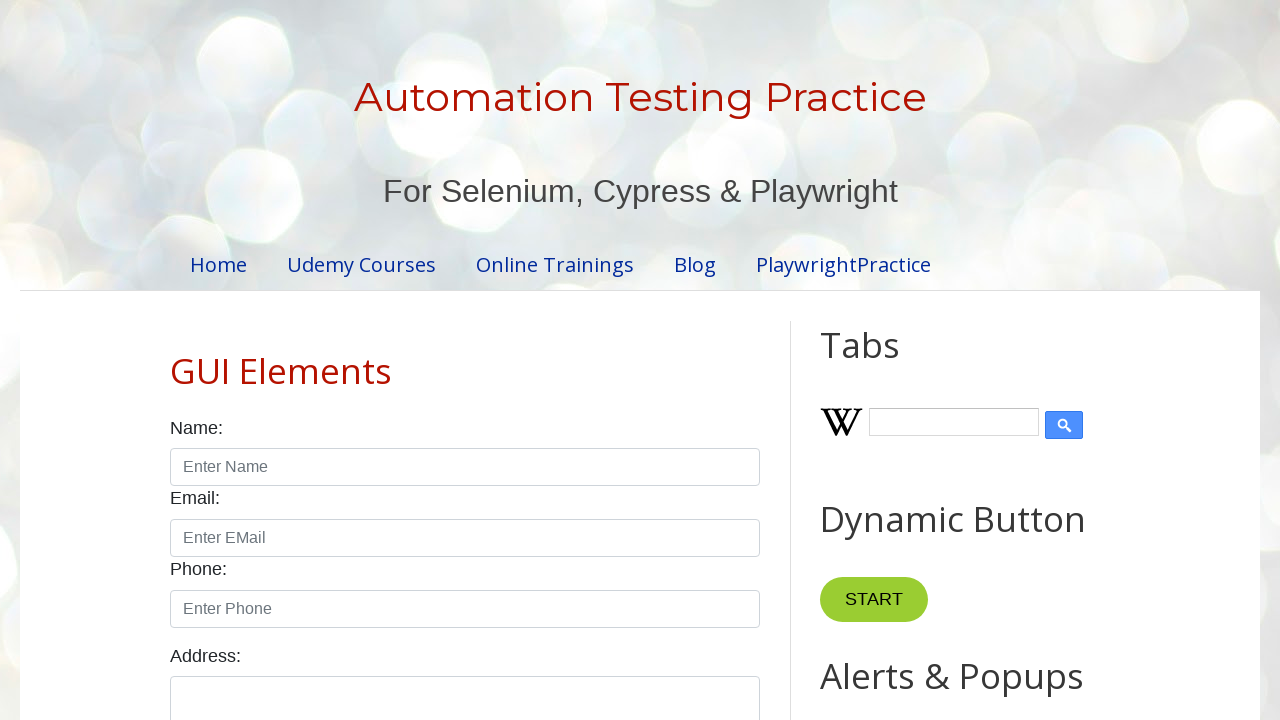

Retrieved product name from row 5
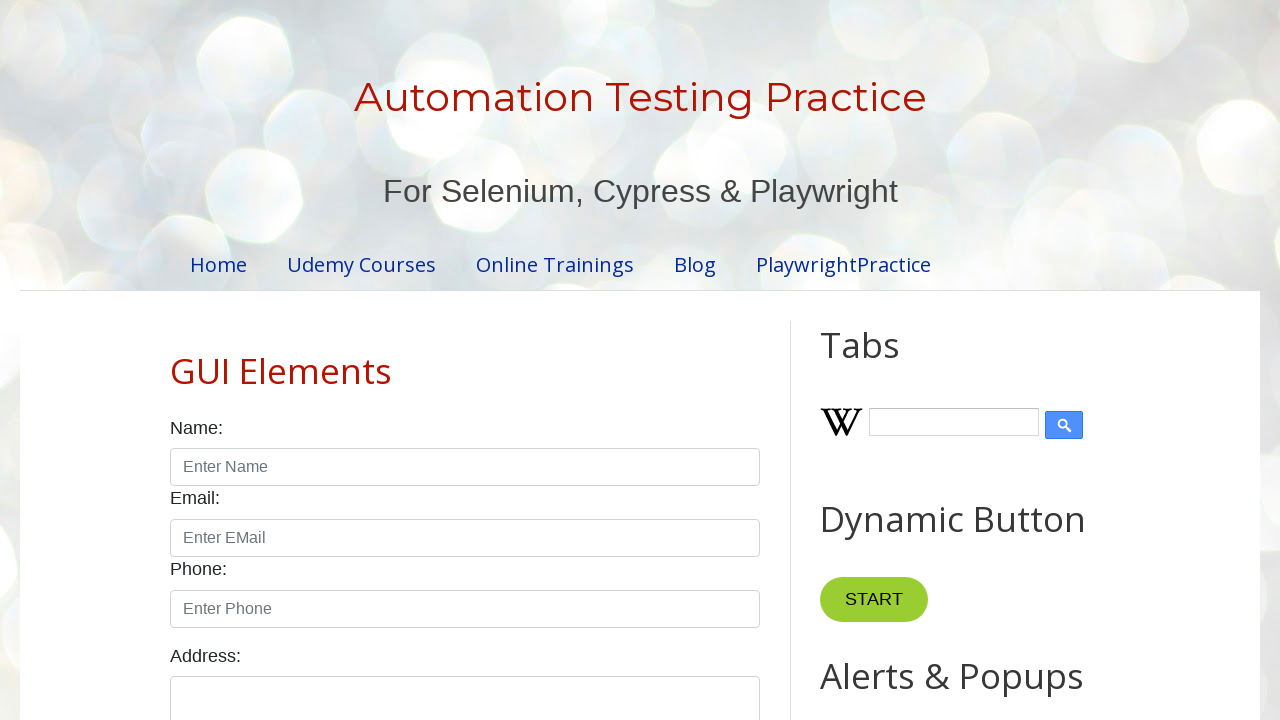

Retrieved product price from row 5
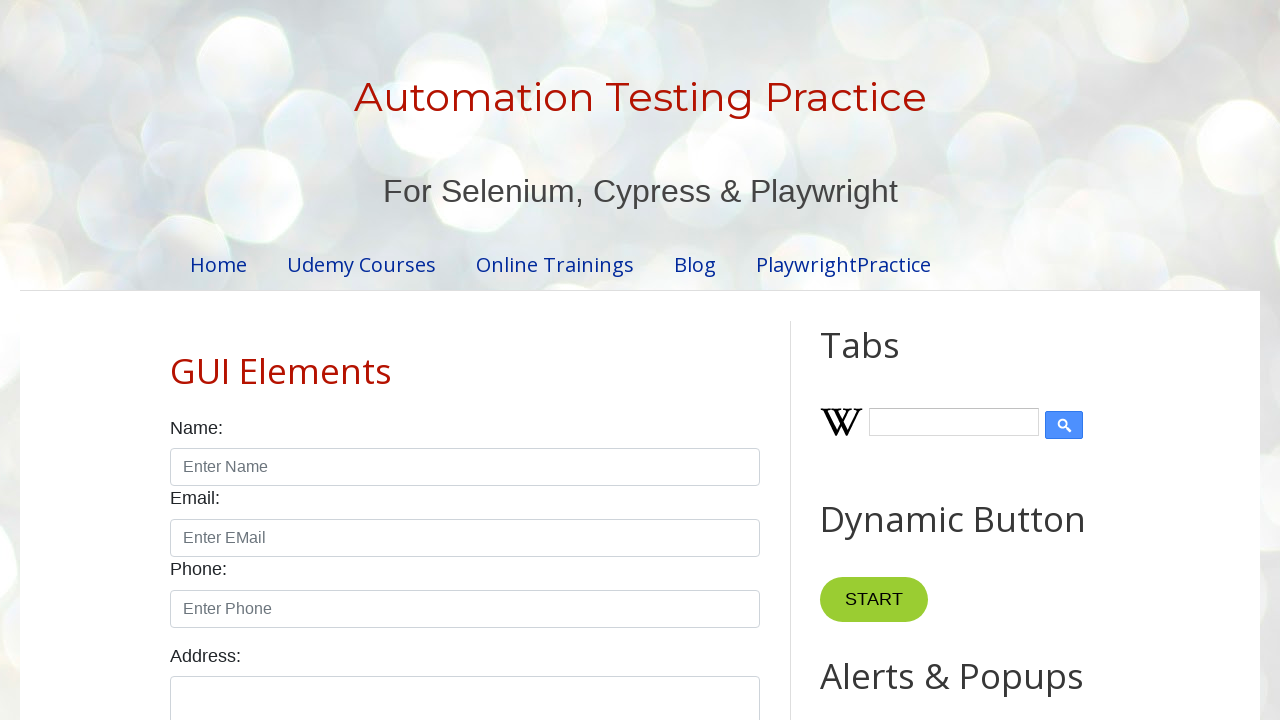

Clicked on page 2 of pagination at (456, 361) on xpath=//a[normalize-space()='2']
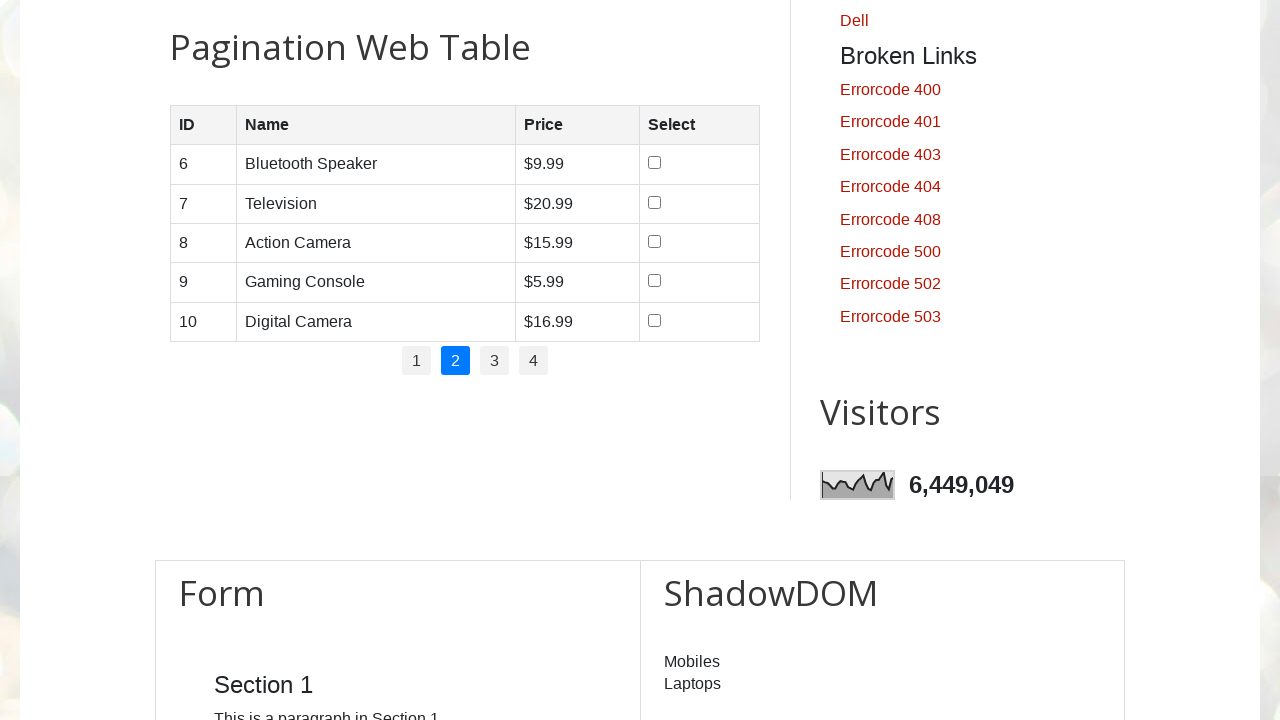

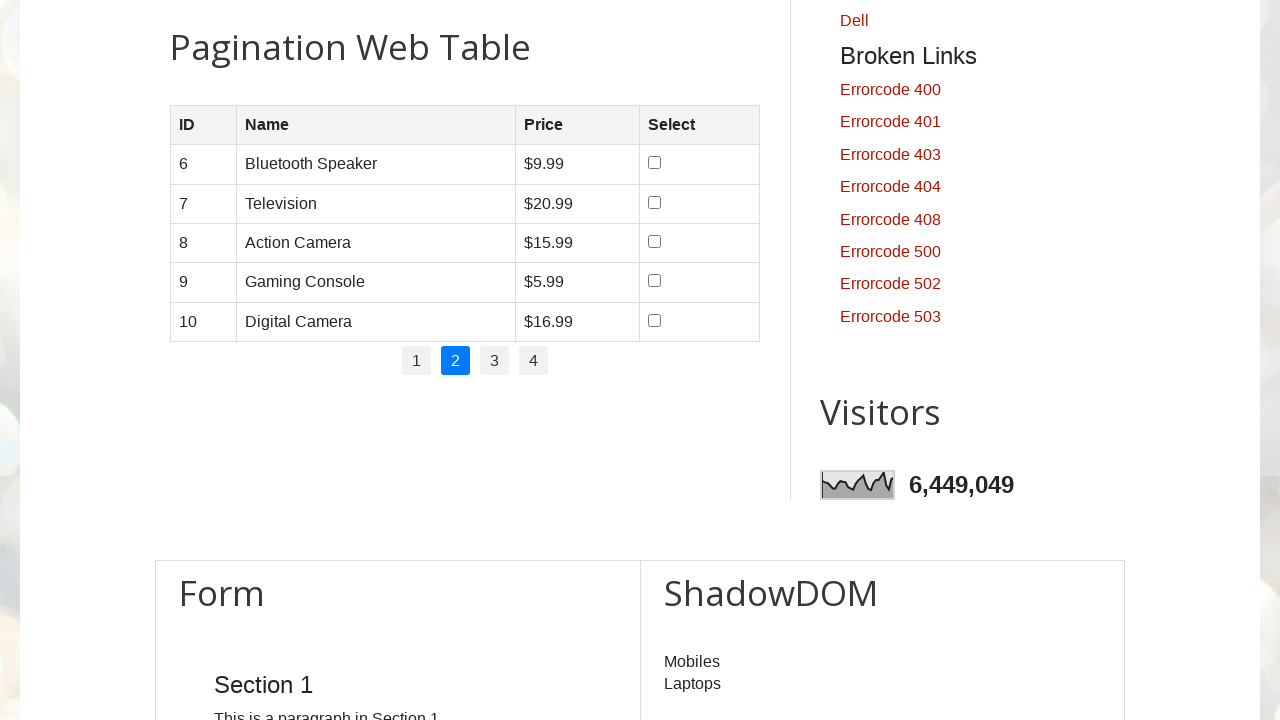